Tests dropdown selection functionality by selecting options from different types of dropdown menus on a test page

Starting URL: https://www.leafground.com/select.xhtml

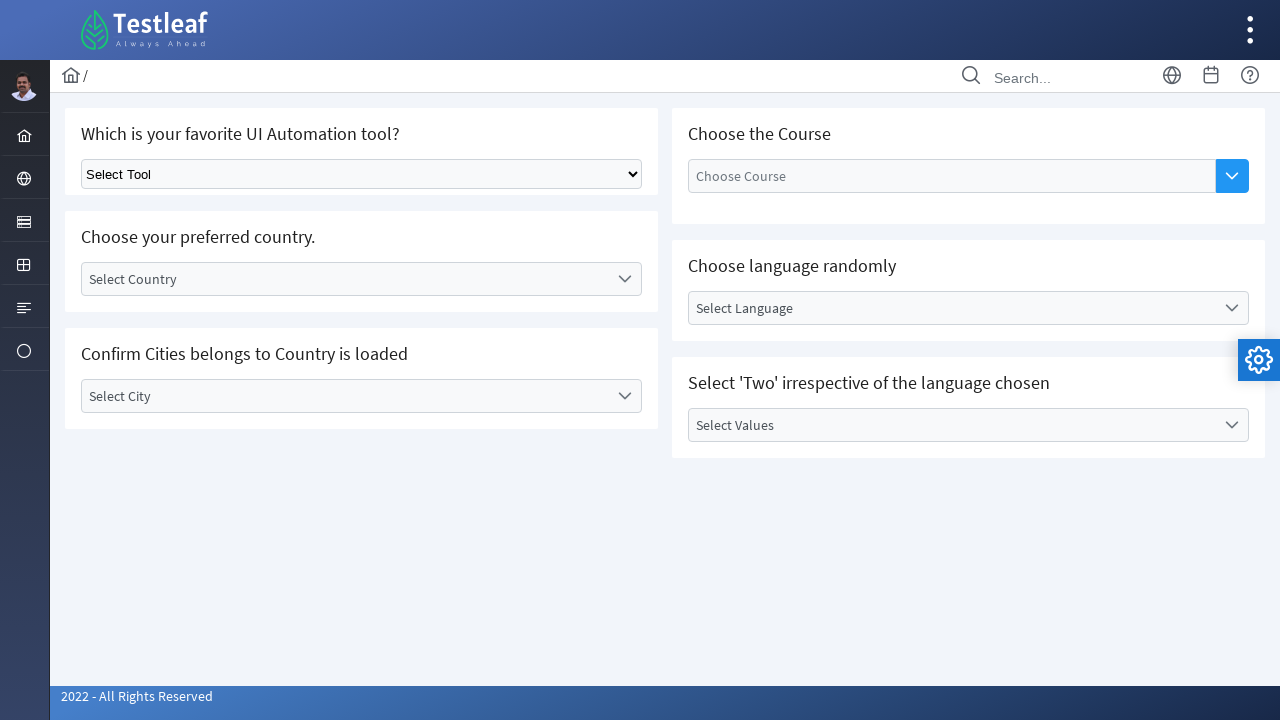

Selected 'Selenium' from standard HTML select dropdown on select.ui-selectonemenu
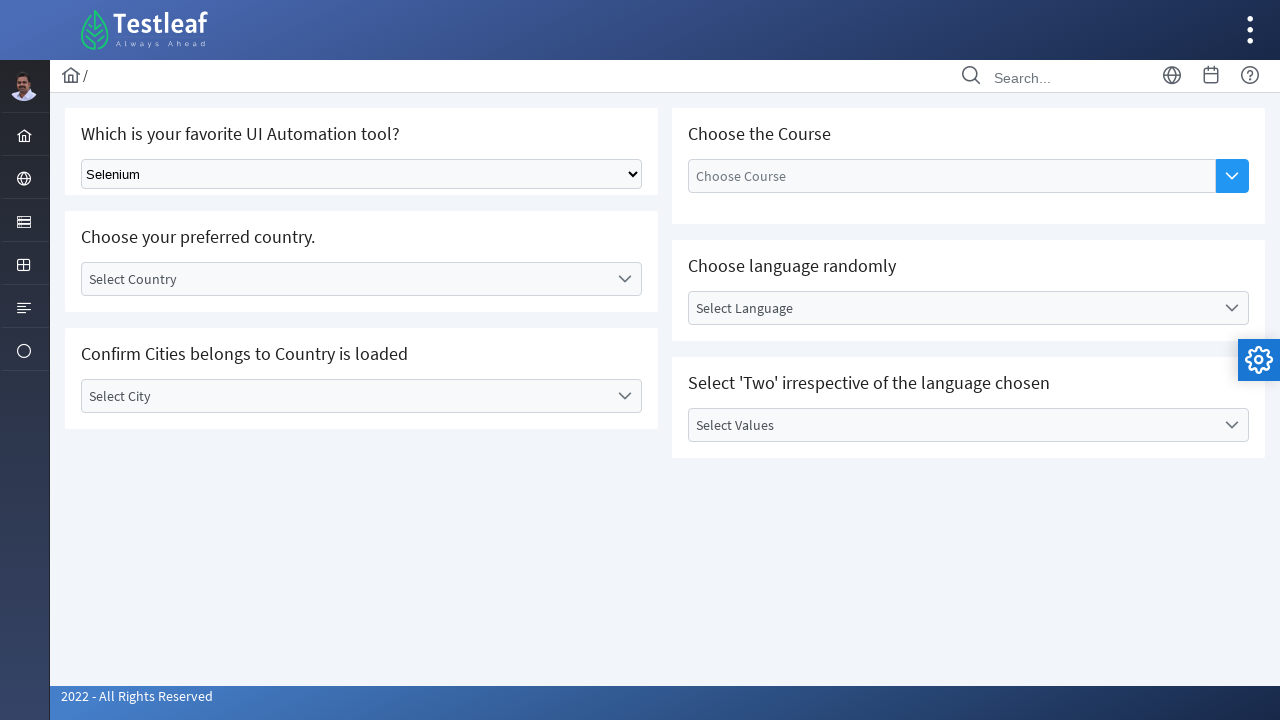

Clicked on 'Select Country' label to open custom dropdown at (345, 279) on label:has-text('Select Country')
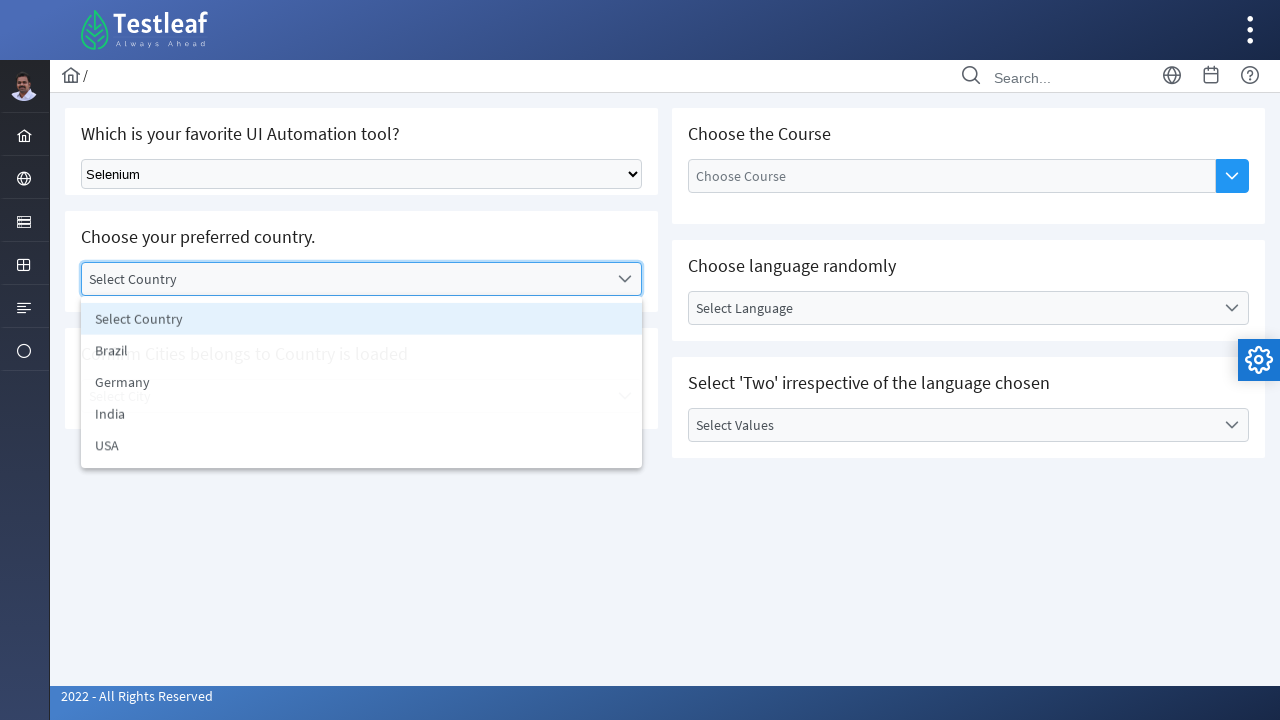

Selected 'Brazil' from the dropdown options at (362, 351) on li:has-text('Brazil')
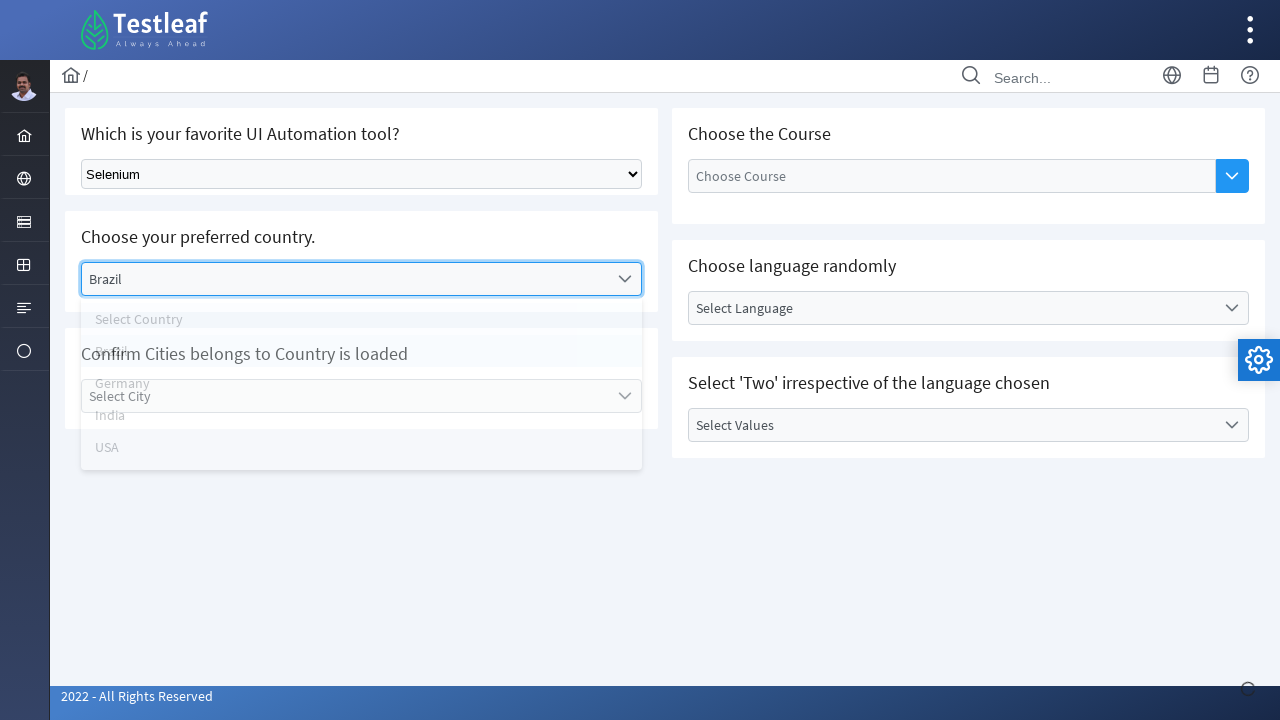

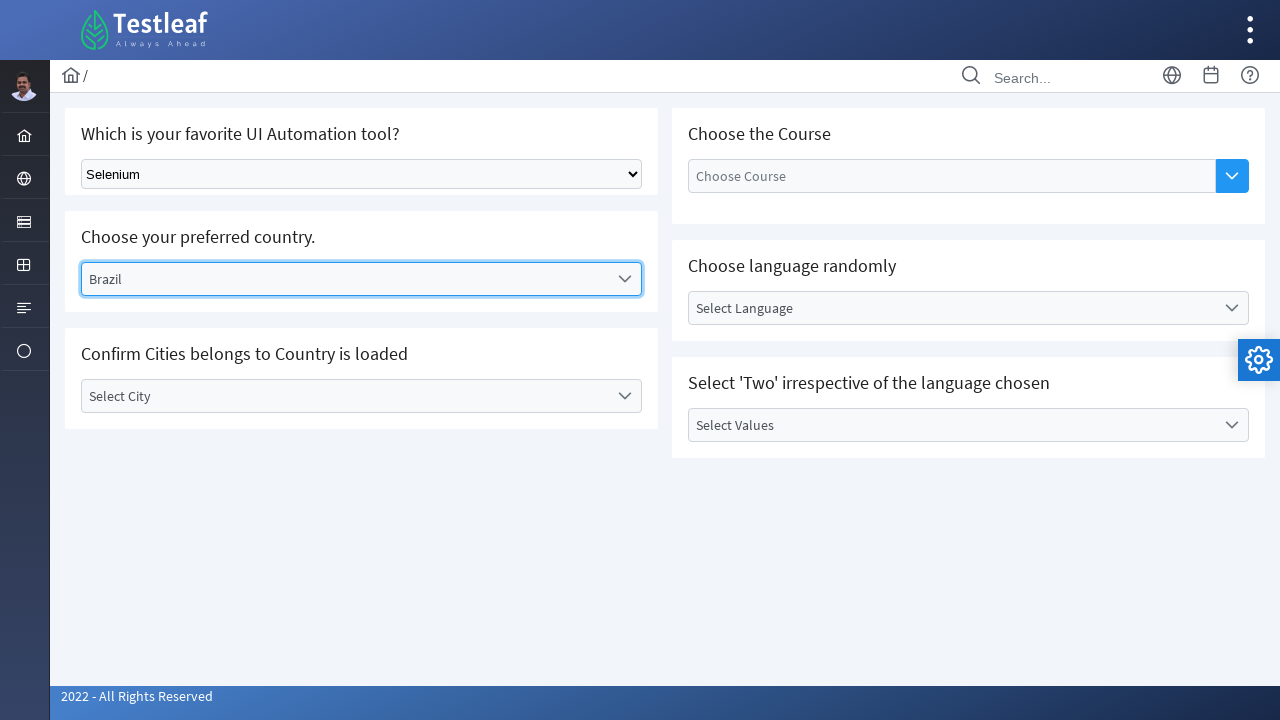